Tests opening a link in a new browser tab by clicking the "Projects" link while holding Ctrl key (simulating Ctrl+Click to open in new tab)

Starting URL: http://www.seleniumhq.org/

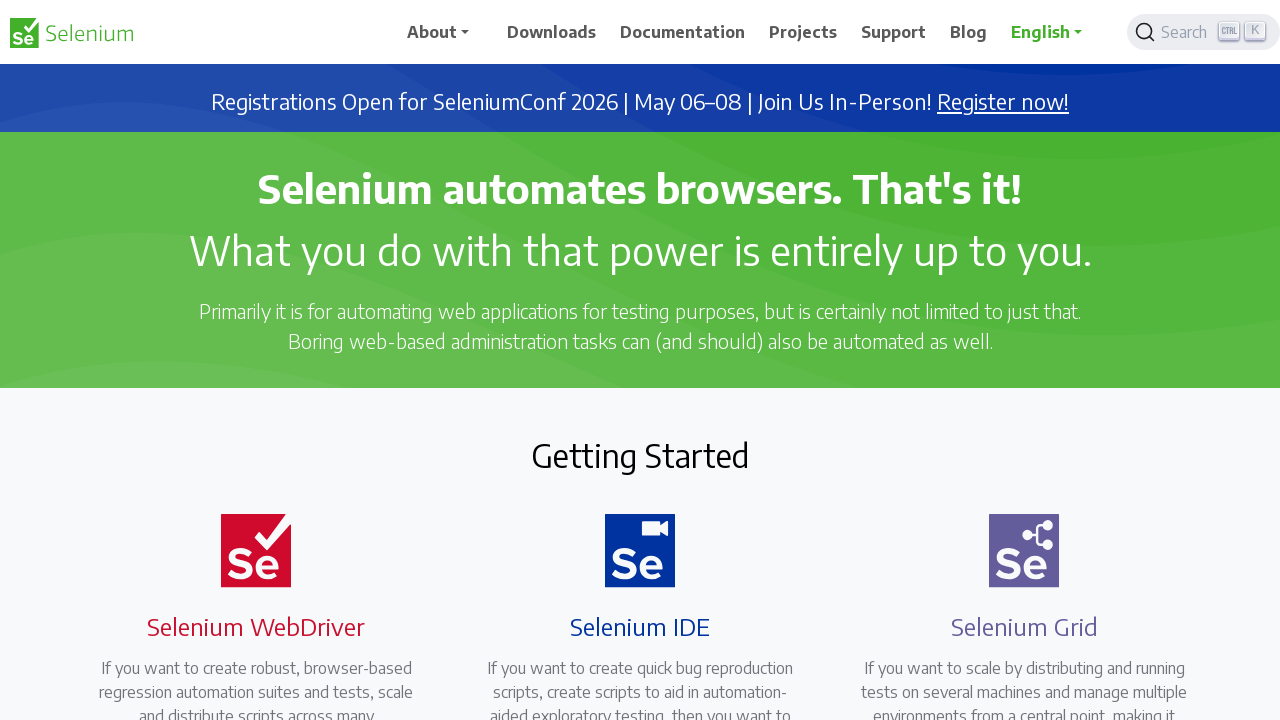

Located the 'Projects' link
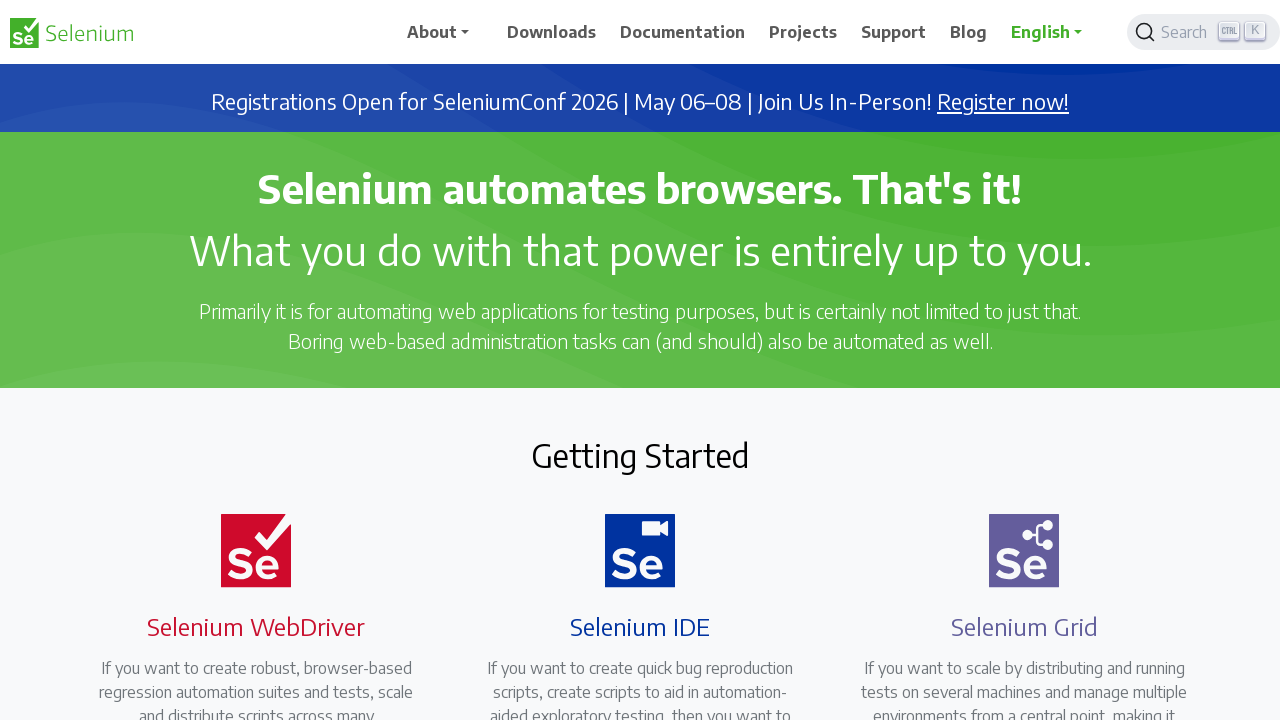

Clicked 'Projects' link with Ctrl key to open in new tab at (803, 32) on internal:role=link[name="Projects"i]
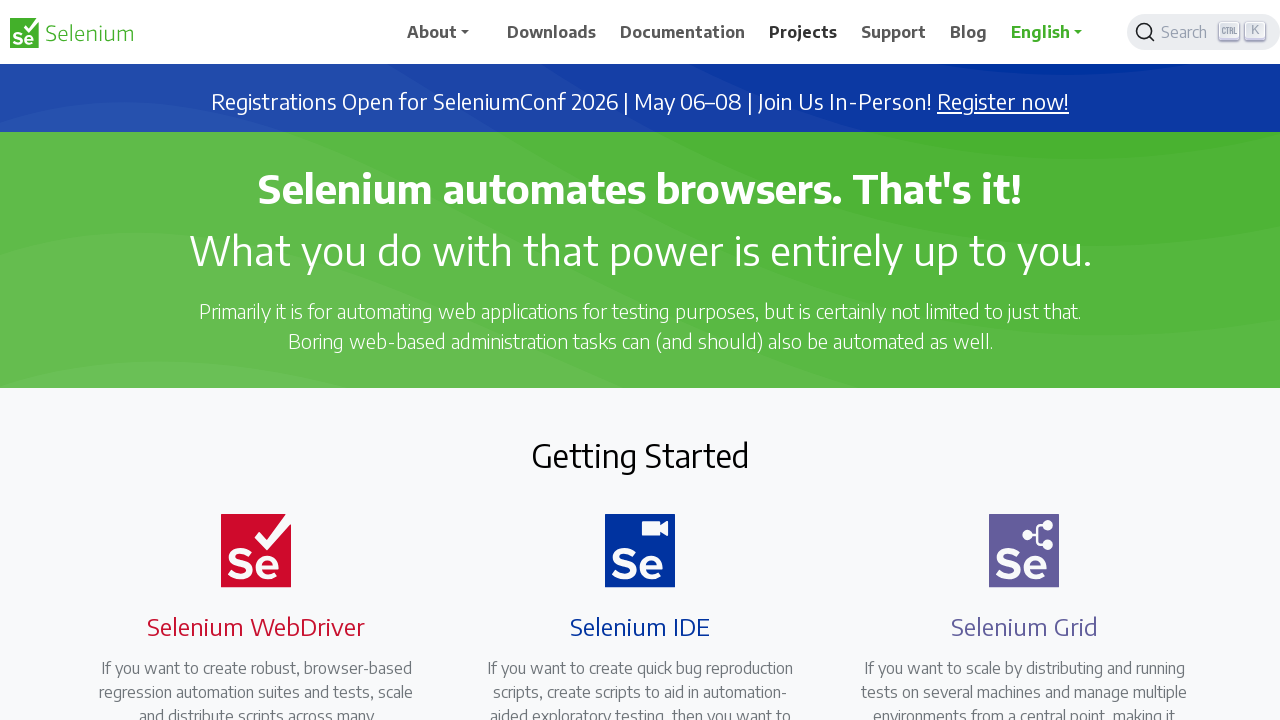

Waited 1 second for new tab to open
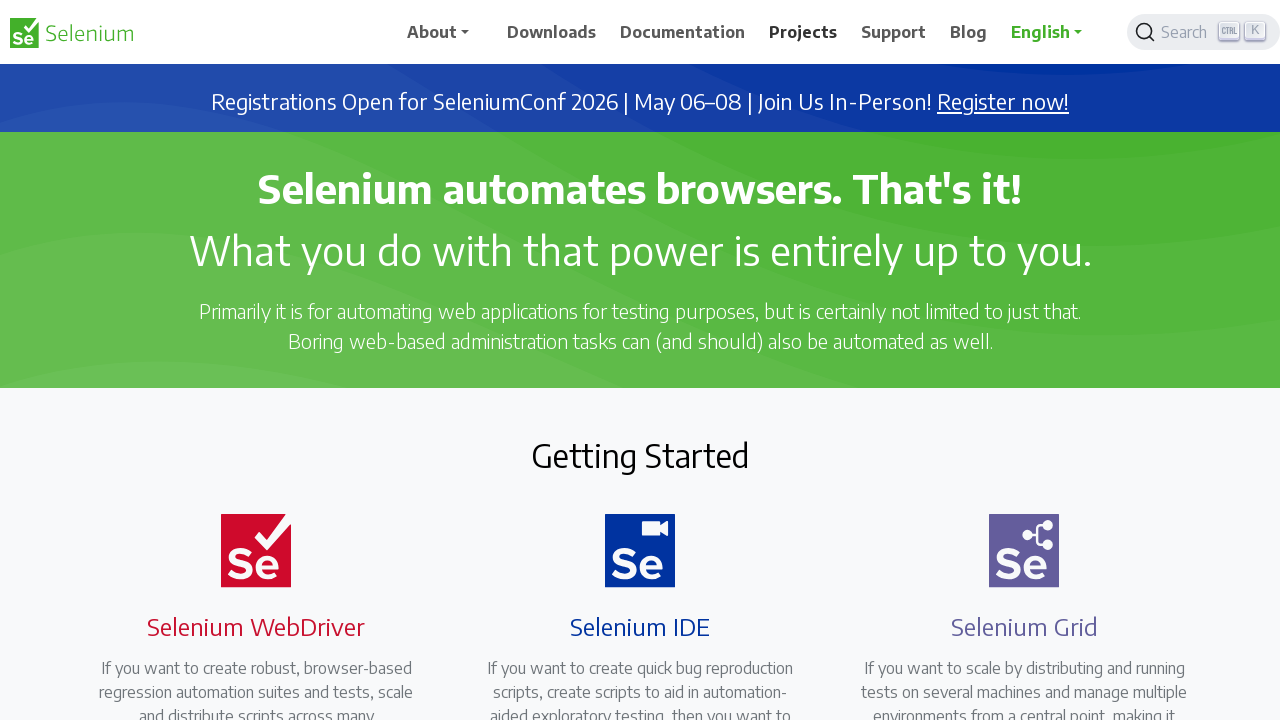

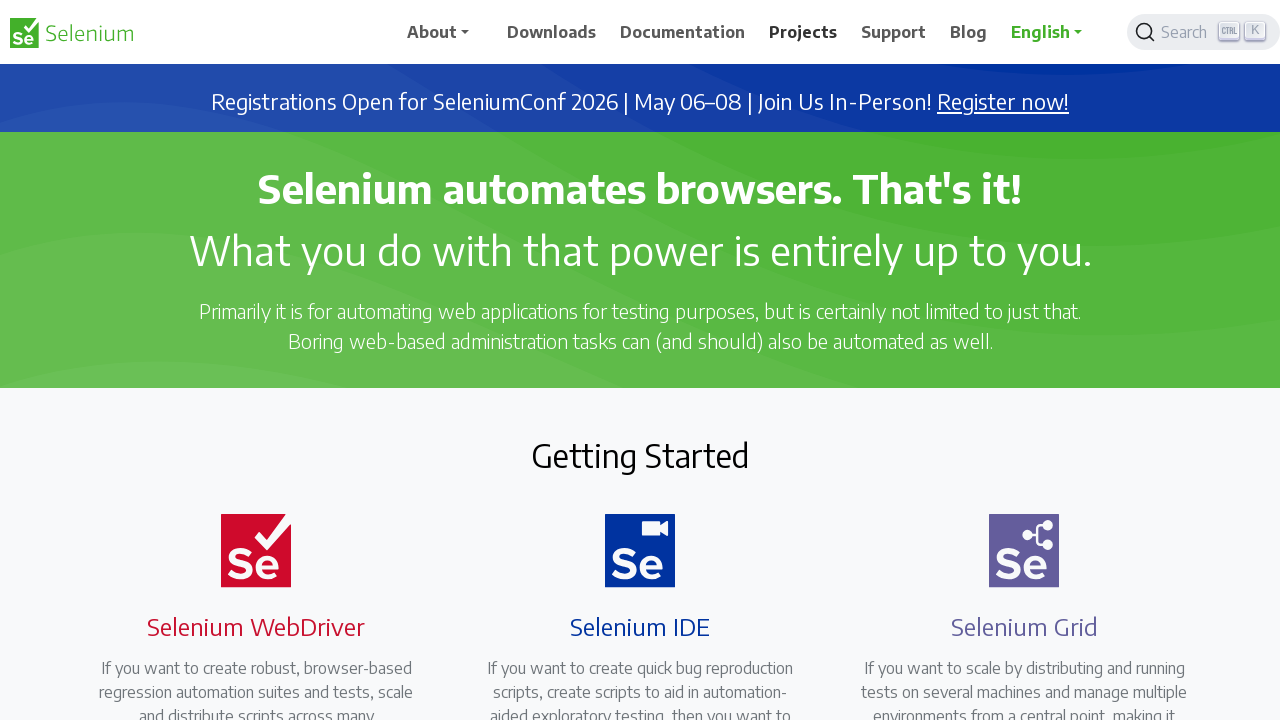